Tests the selenium detector page by filling in token fields and clicking the test button to verify detection status

Starting URL: https://hmaker.github.io/selenium-detector/

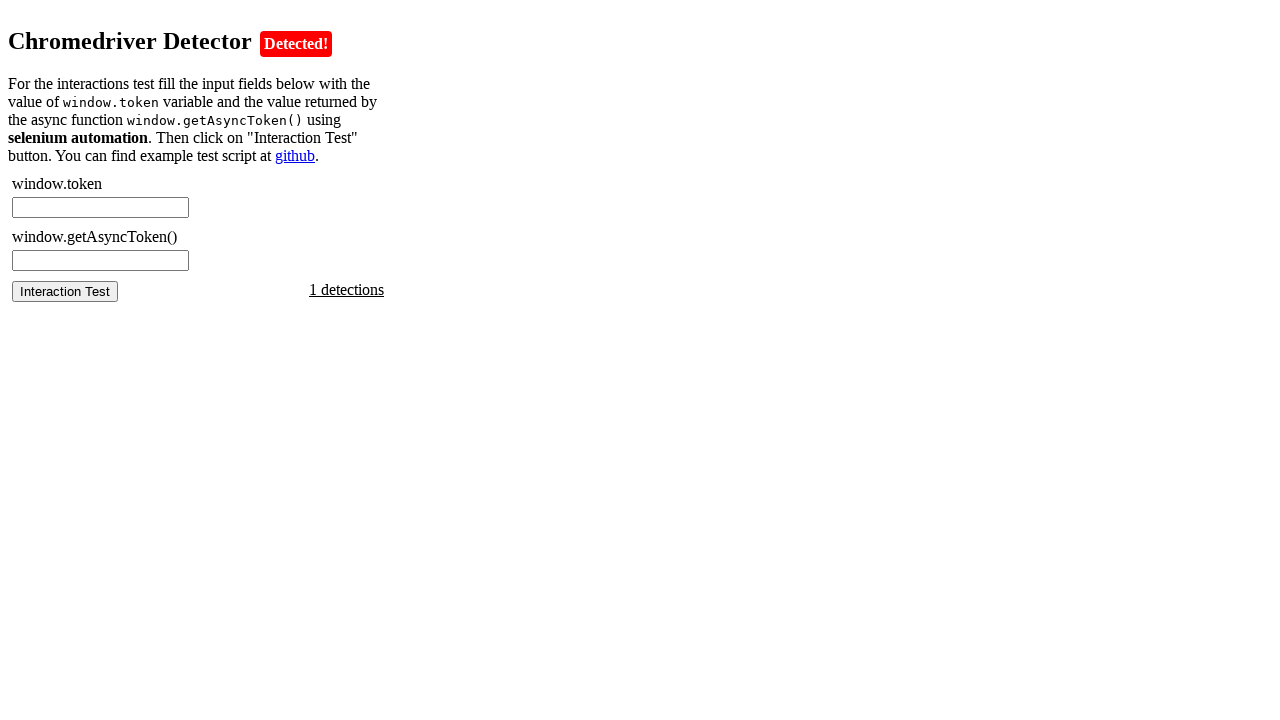

Waited for chromedriver token field to load
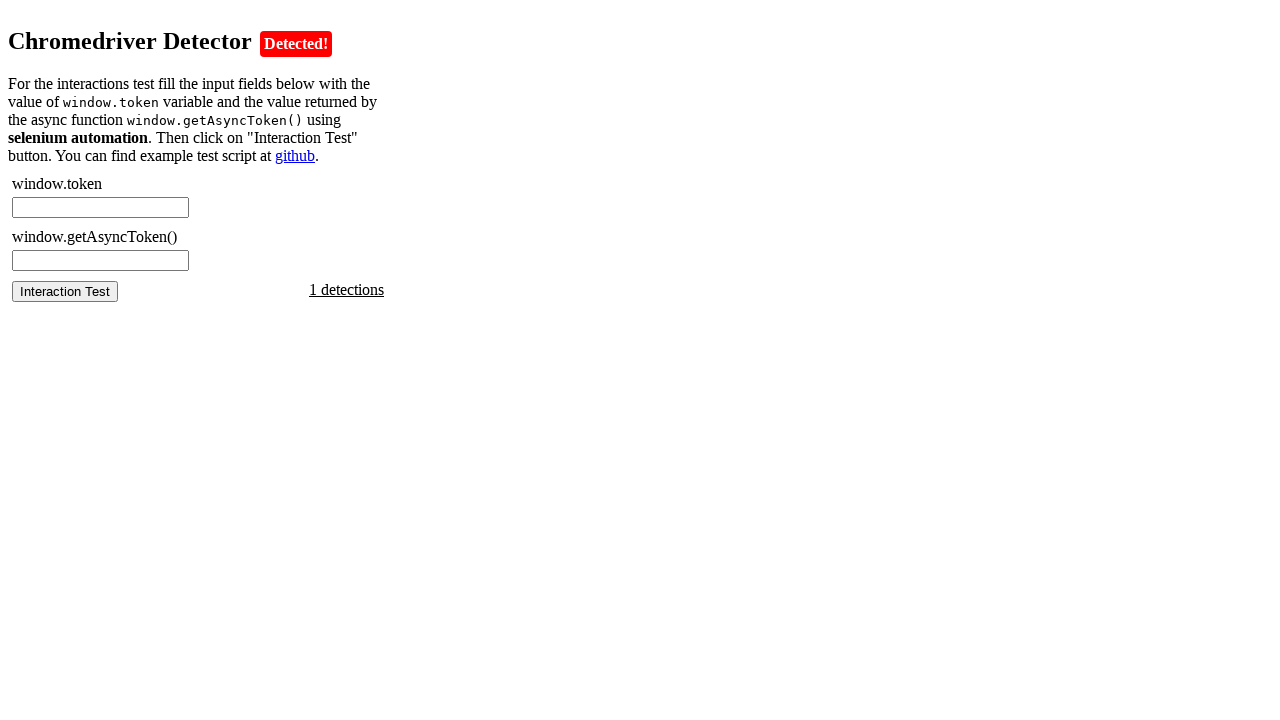

Filled chromedriver token field with test value on #chromedriver-token
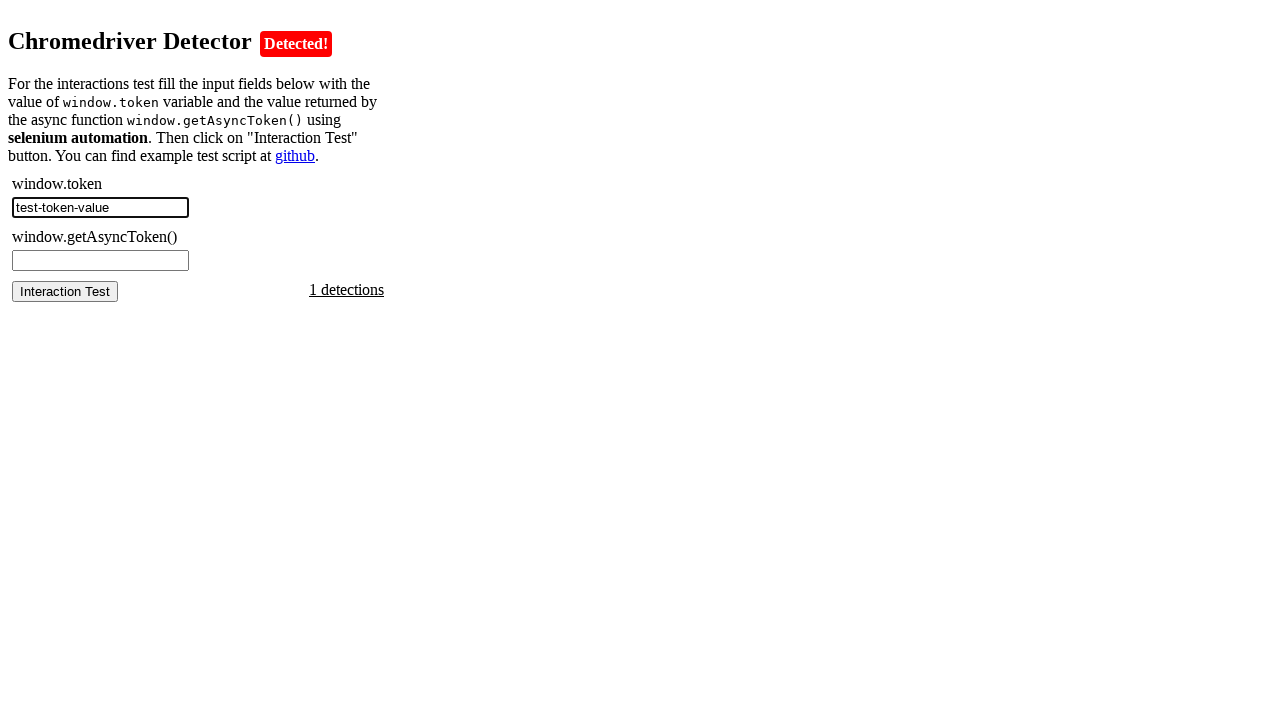

Filled async token field with test value on #chromedriver-asynctoken
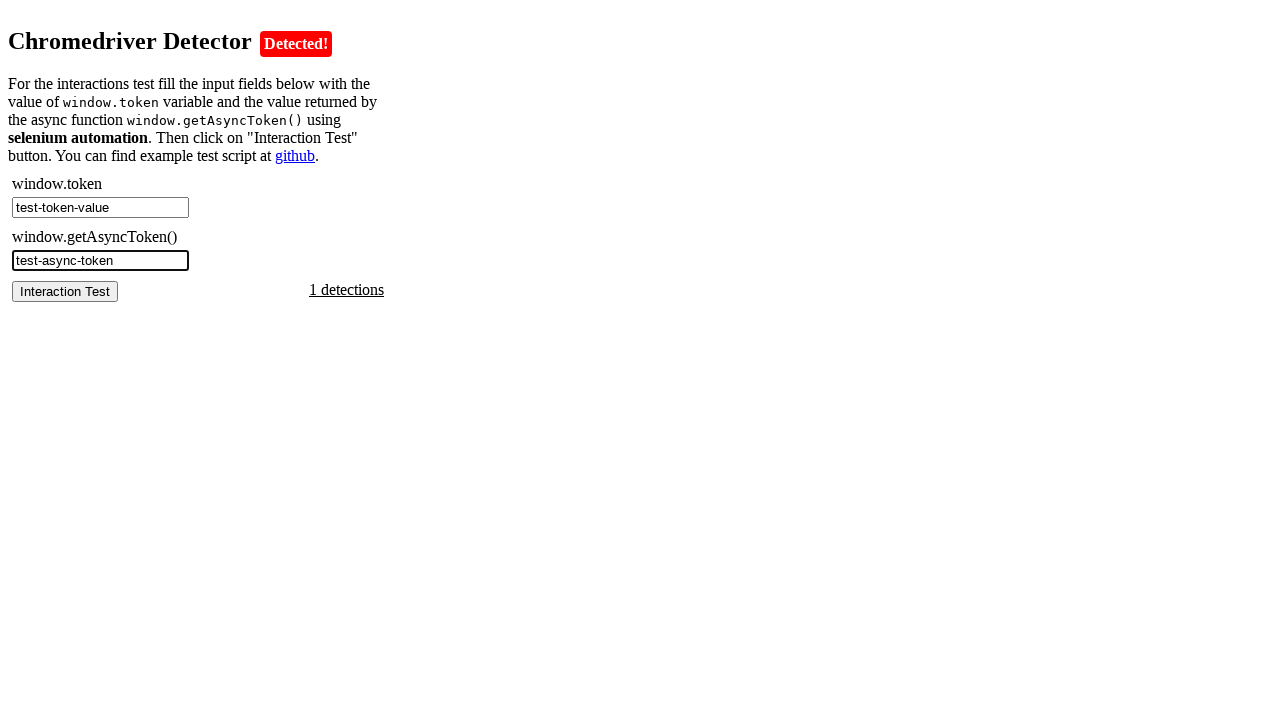

Clicked the test button to verify selenium detection at (65, 291) on #chromedriver-test
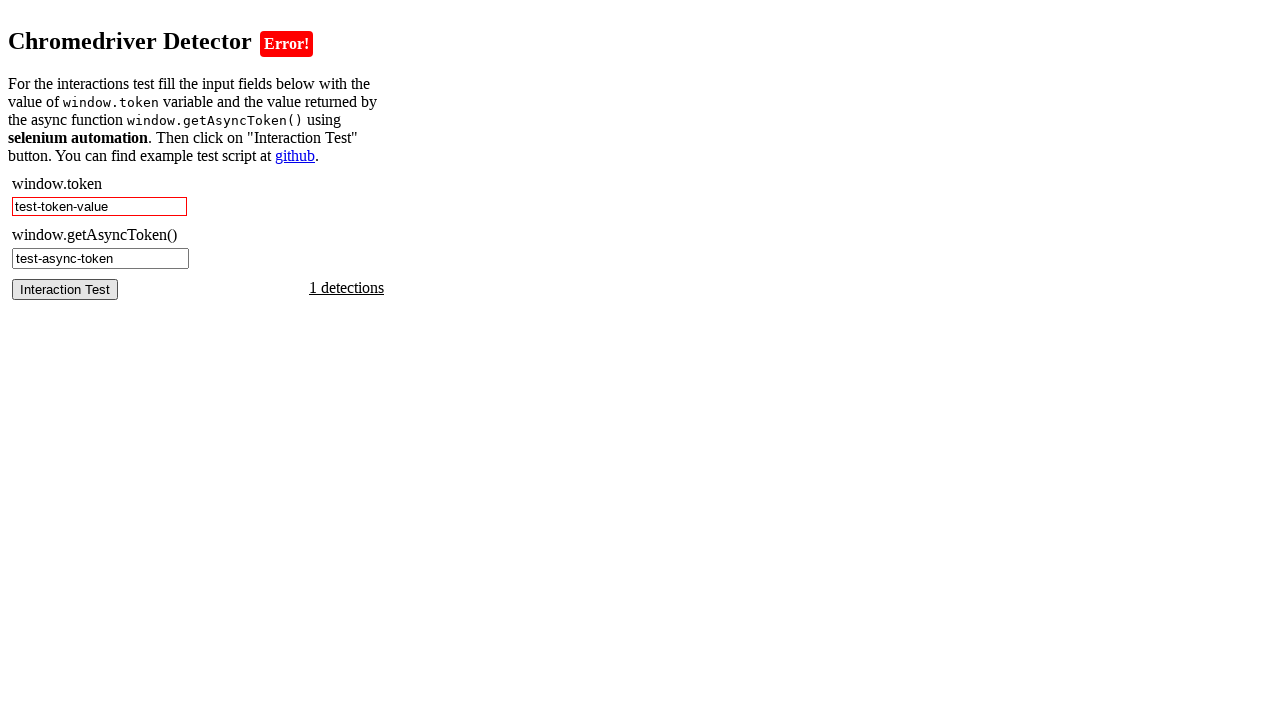

Detection test result appeared on page
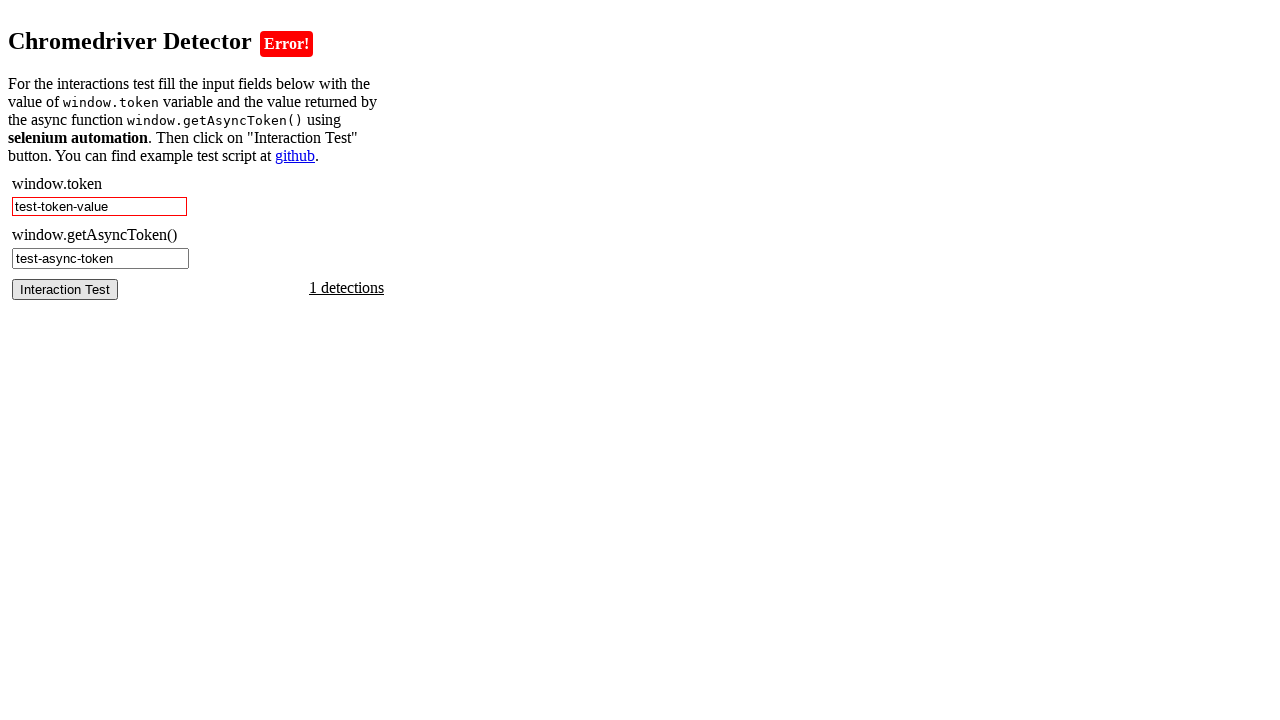

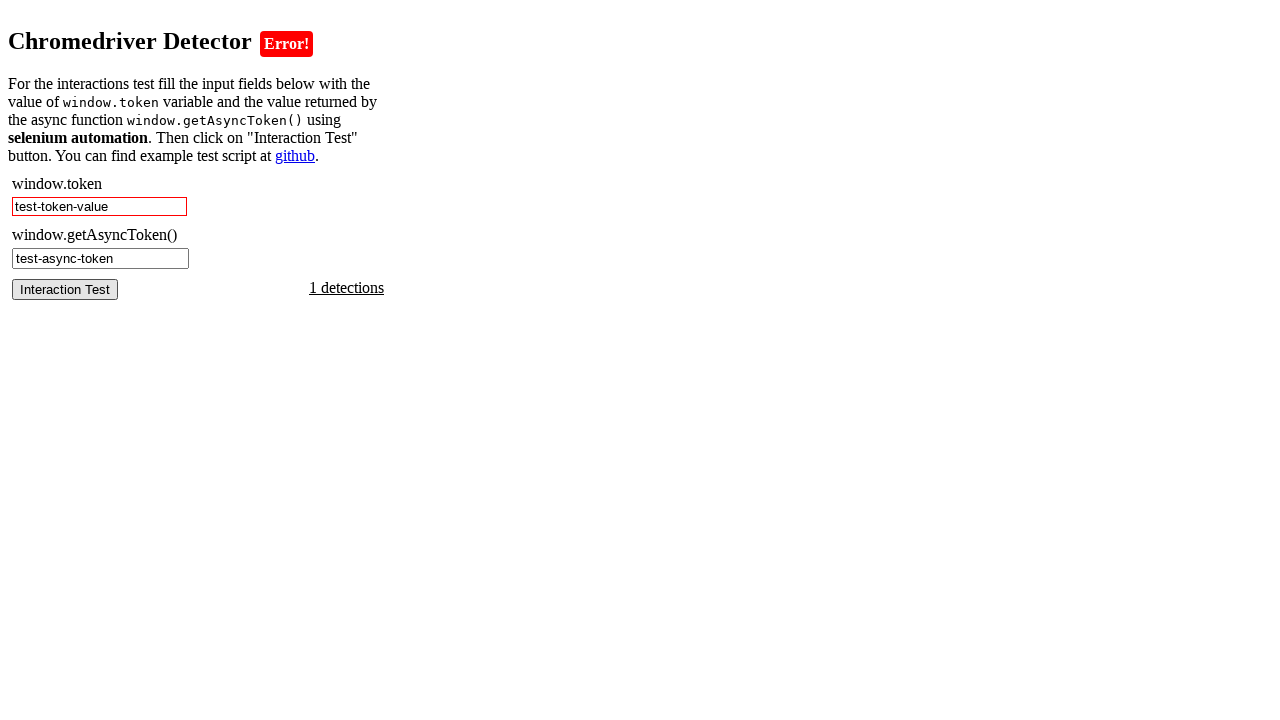